Verifies the href attribute of the Elemental Selenium link on the login page

Starting URL: https://the-internet.herokuapp.com/

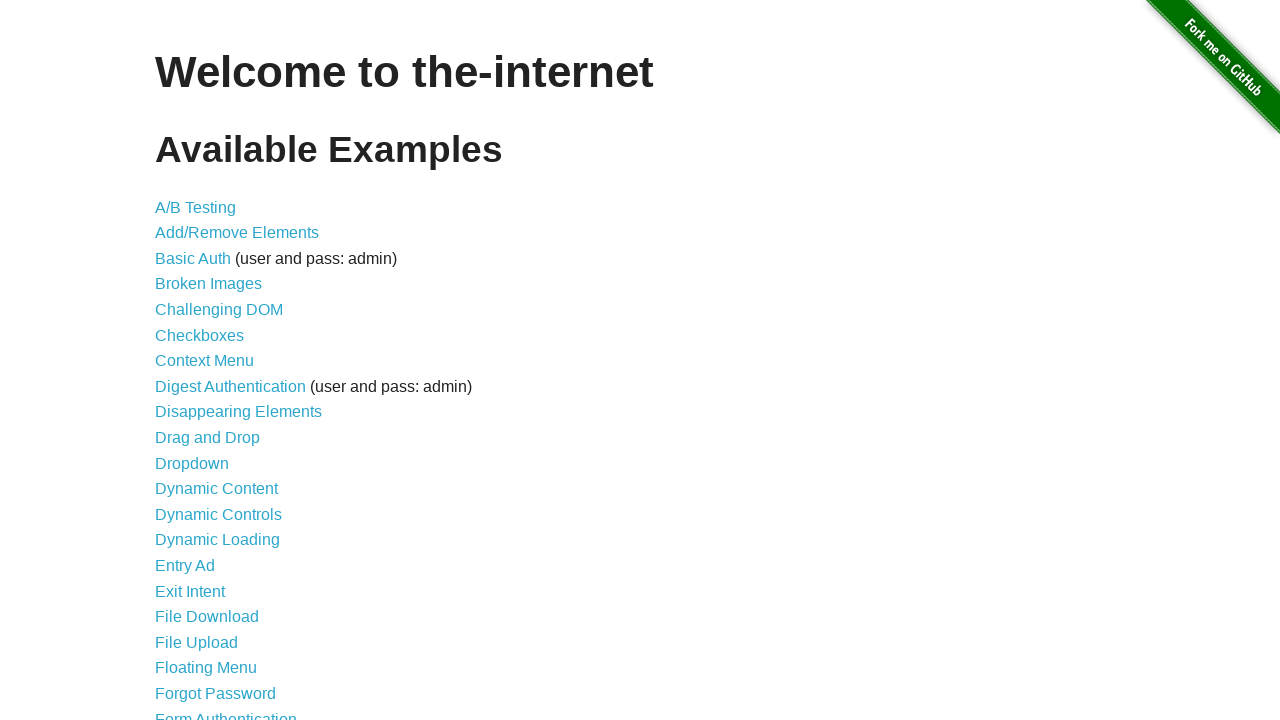

Clicked on Form Authentication link at (226, 712) on text=Form Authentication
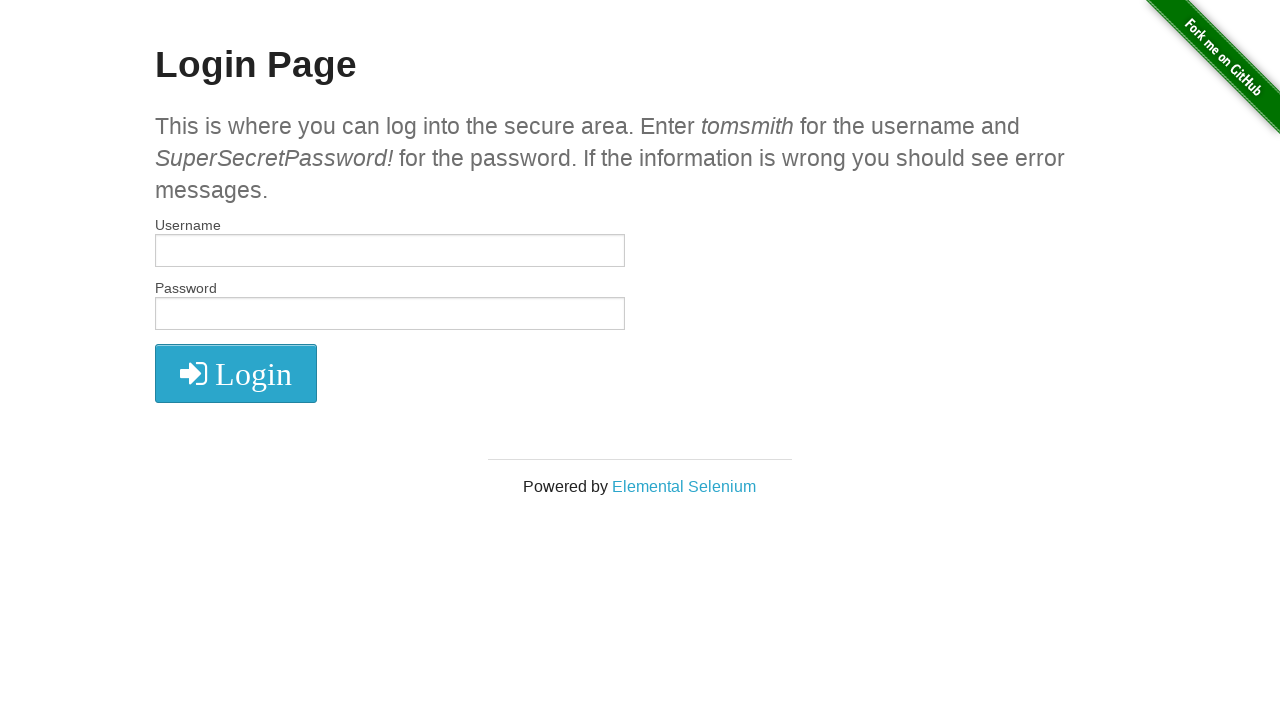

Waited for Elemental Selenium link to load
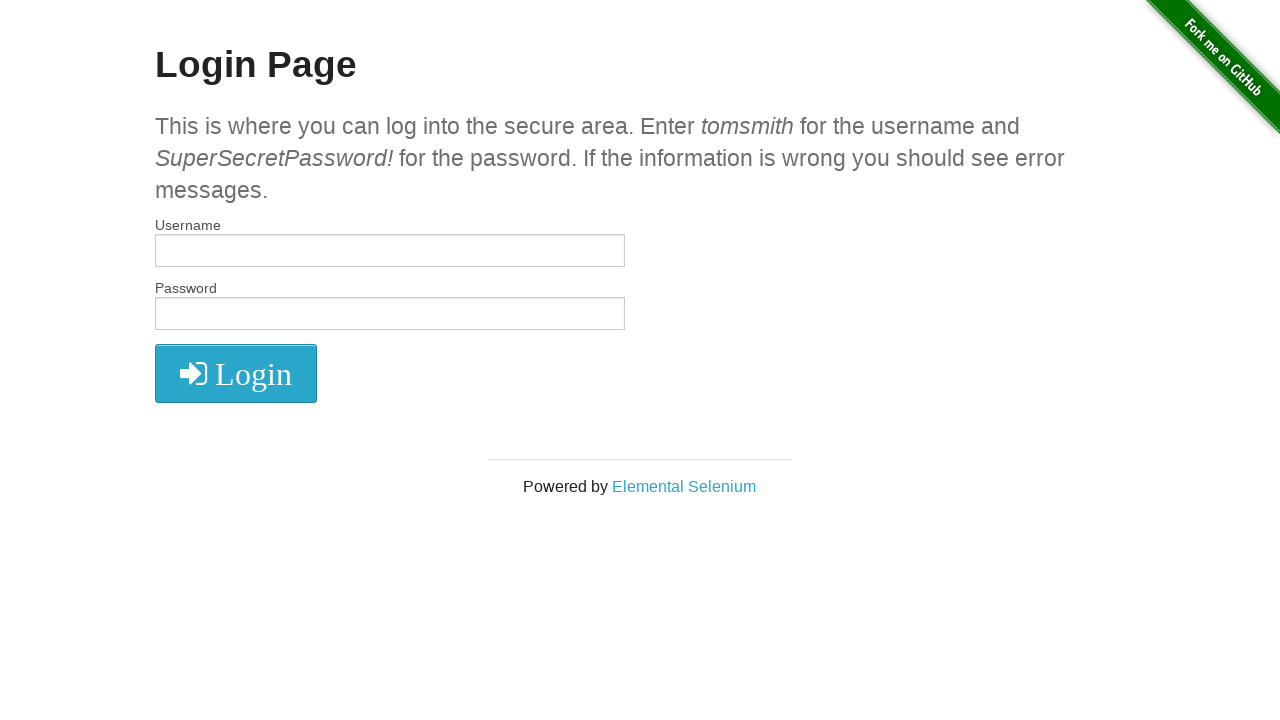

Located Elemental Selenium link element
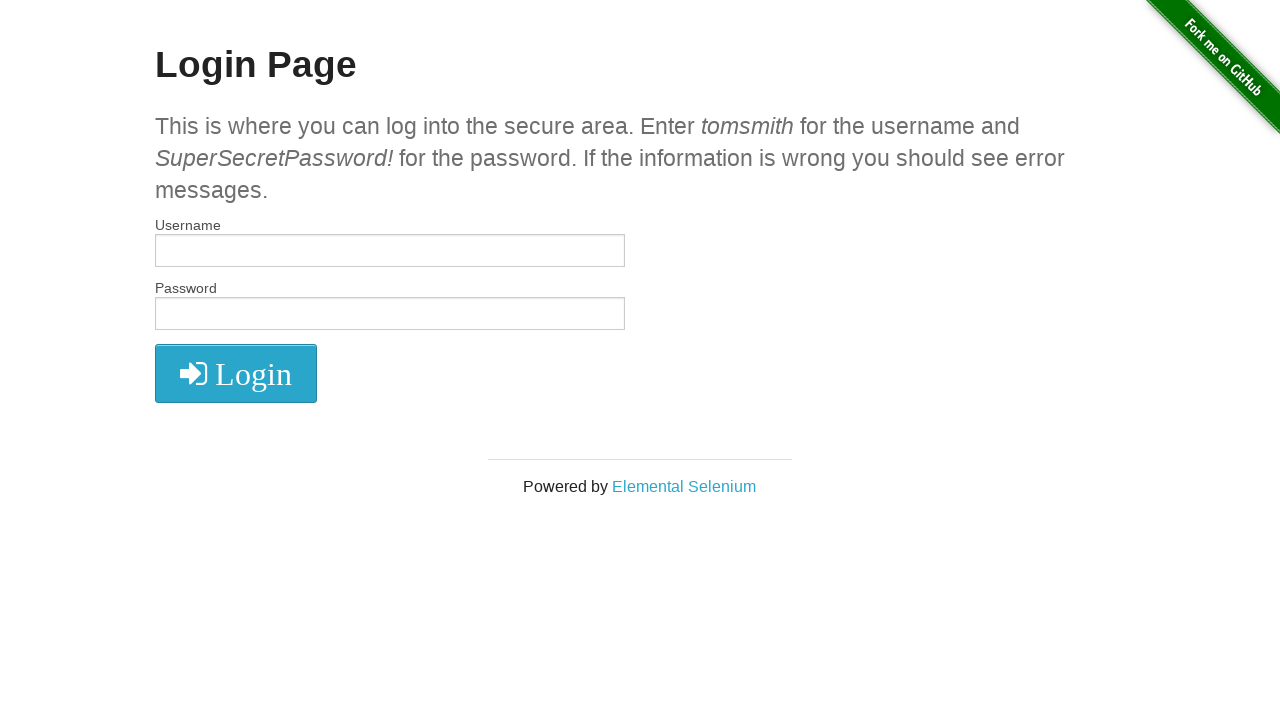

Retrieved href attribute: http://elementalselenium.com/
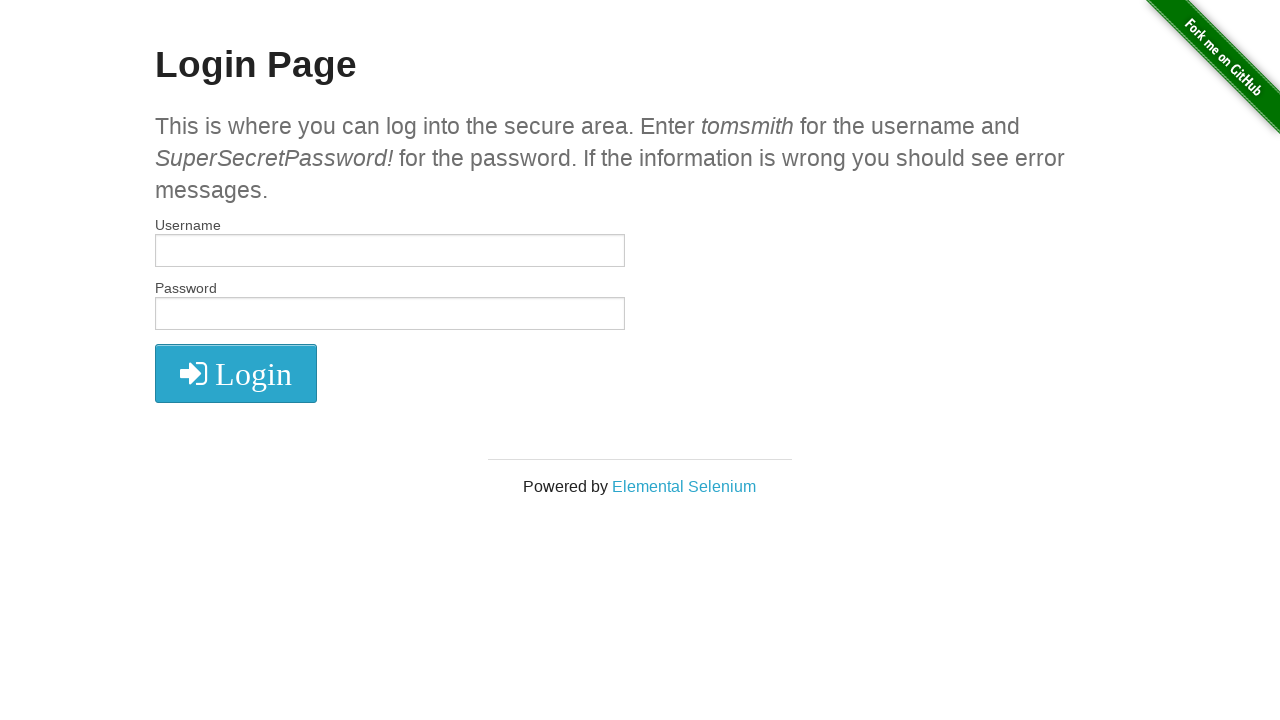

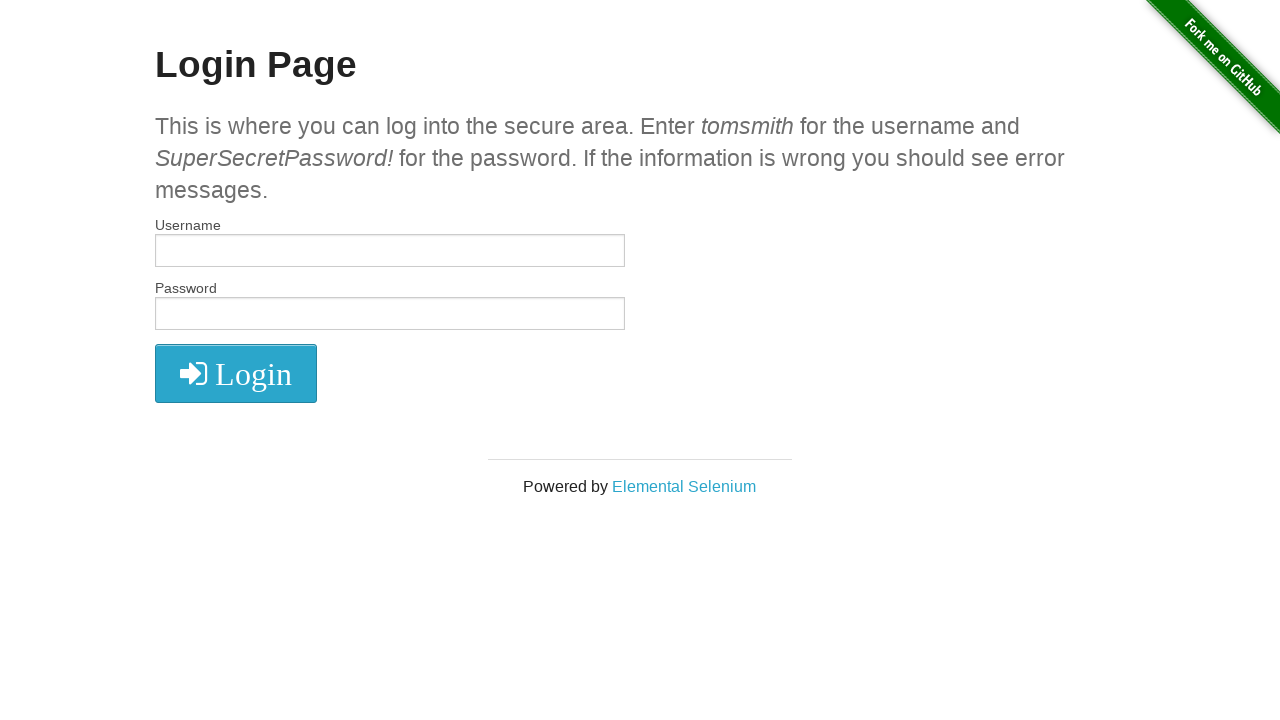